Tests radio button selection functionality by clicking on the male radio button option on a sample Selenium testing page

Starting URL: https://artoftesting.com/samplesiteforselenium

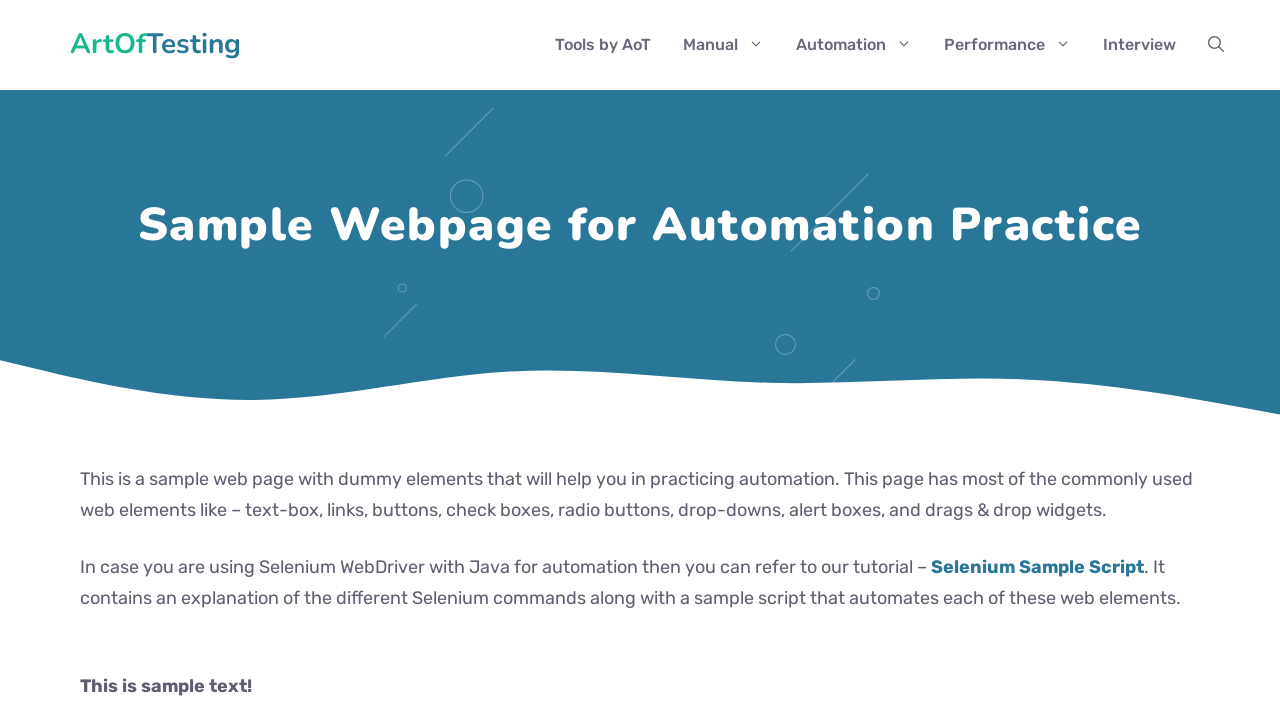

Navigated to Selenium testing sample site
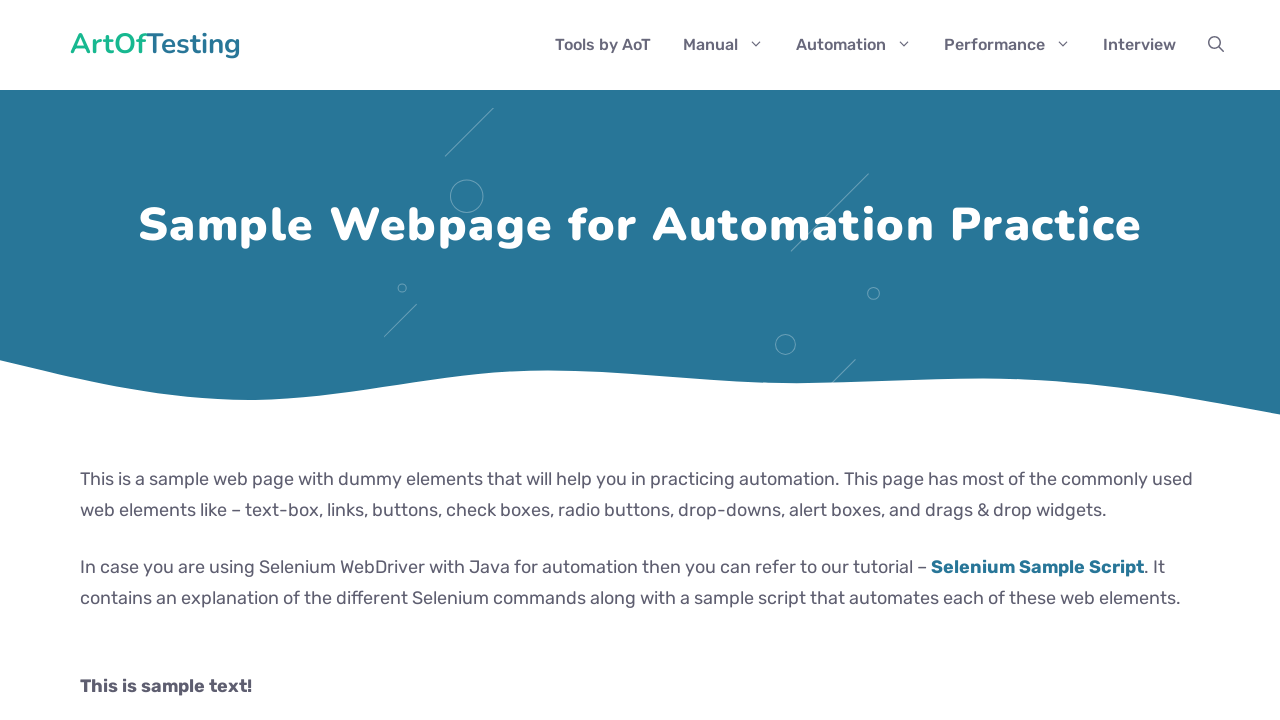

Clicked on the male radio button option at (86, 360) on #male
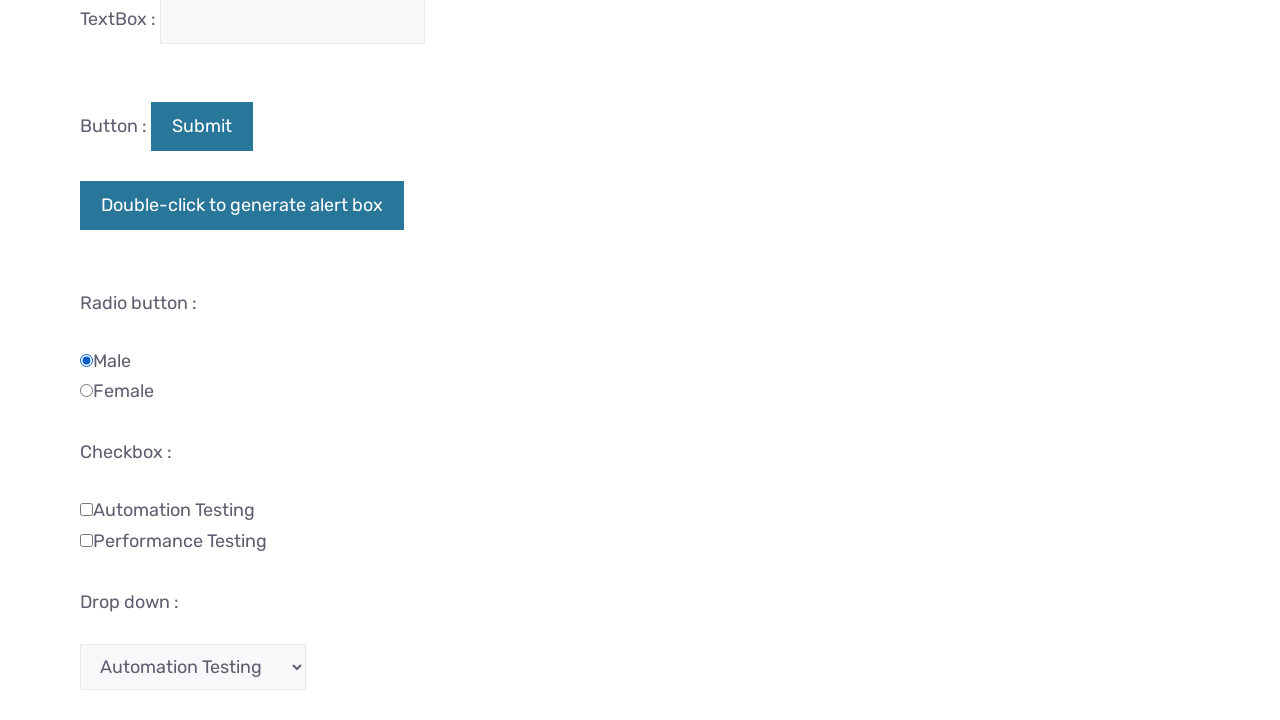

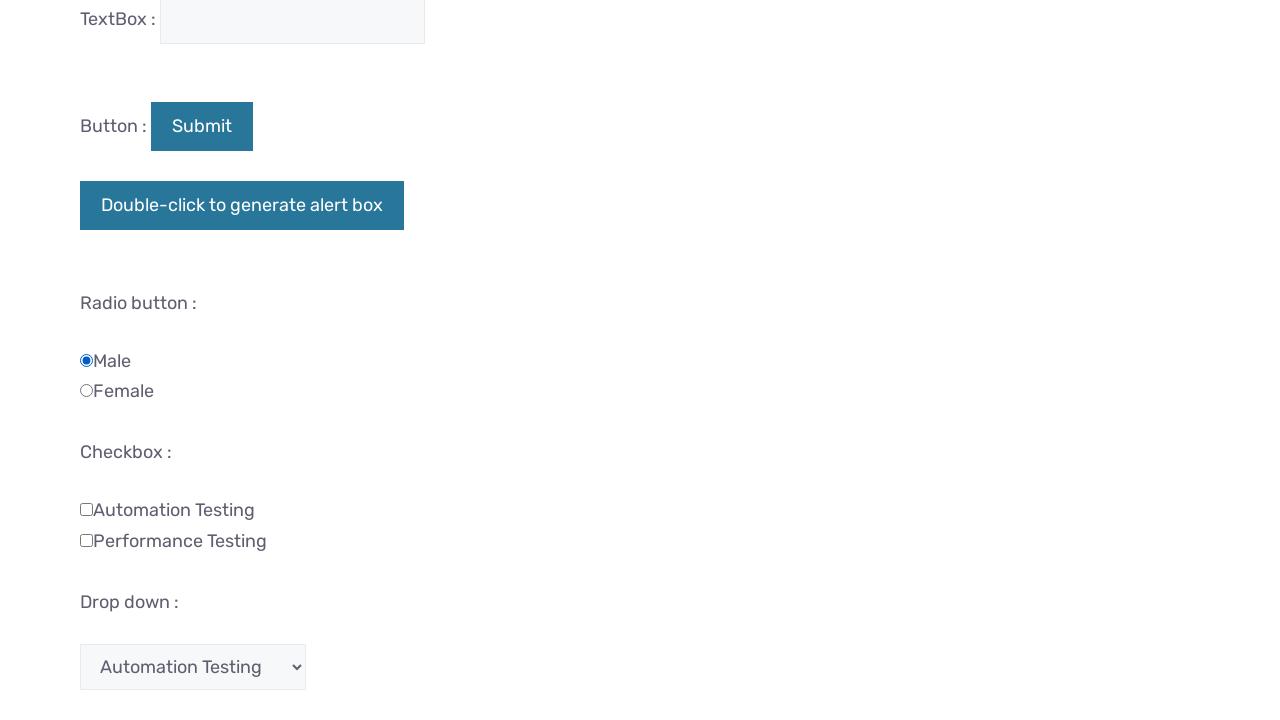